Tests sorting the Due column in ascending order using a table with helpful class markup for better selector reliability

Starting URL: http://the-internet.herokuapp.com/tables

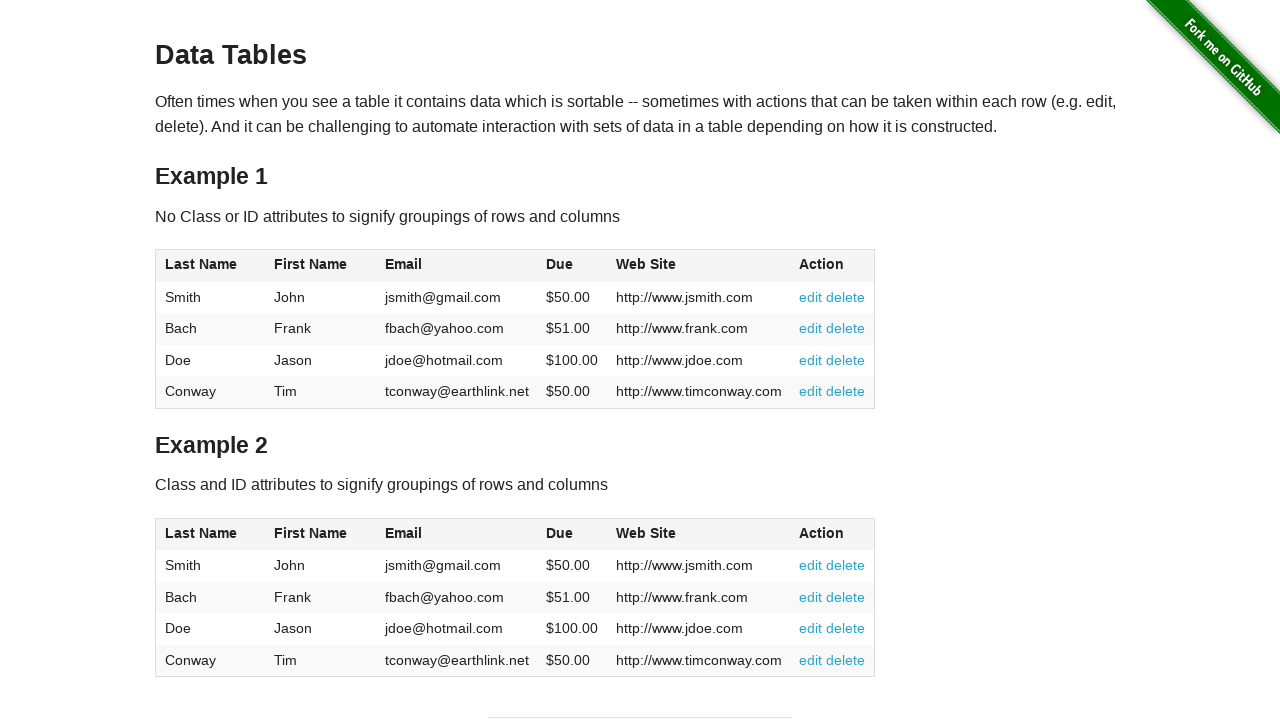

Clicked Due column header to sort in ascending order at (560, 533) on #table2 thead .dues
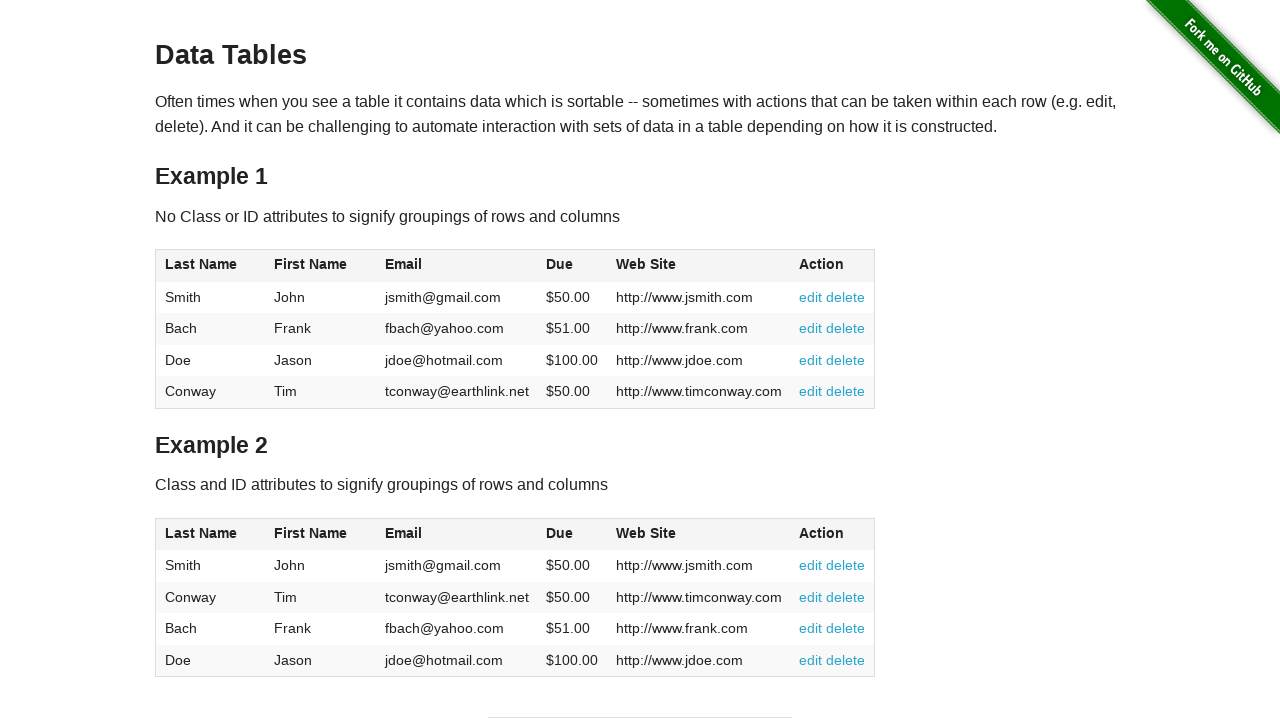

Table updated after sorting Due column
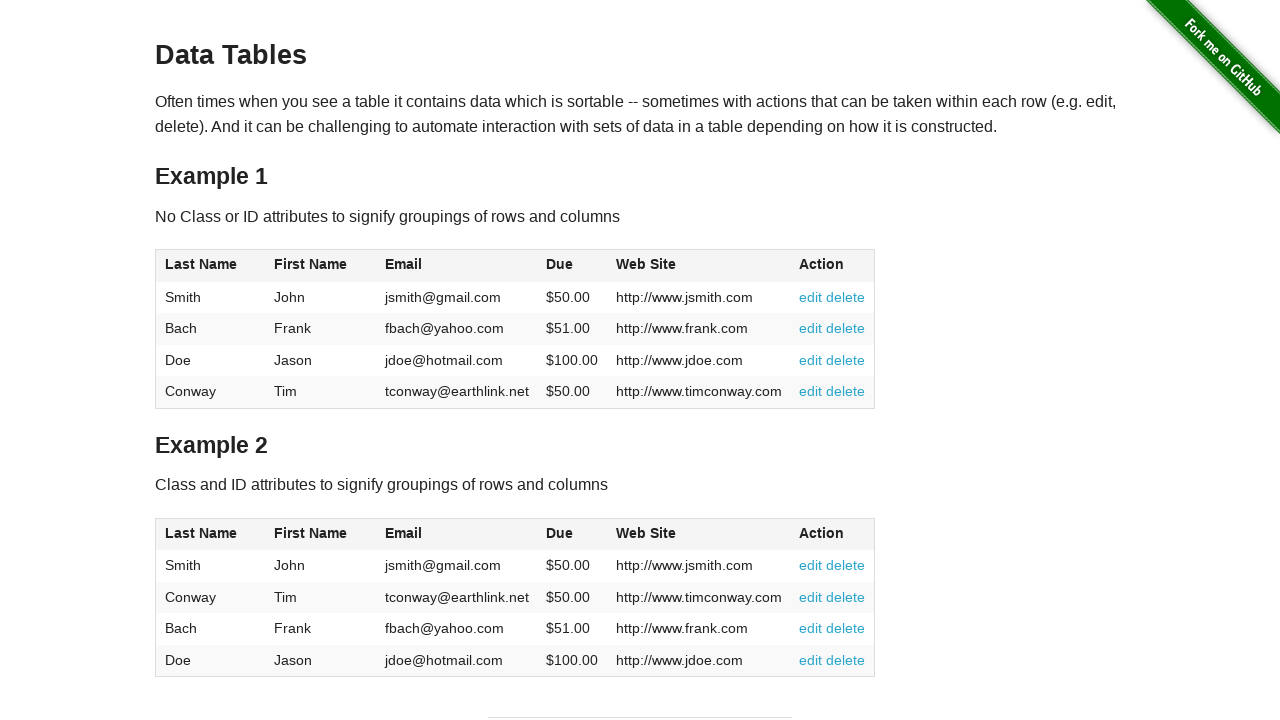

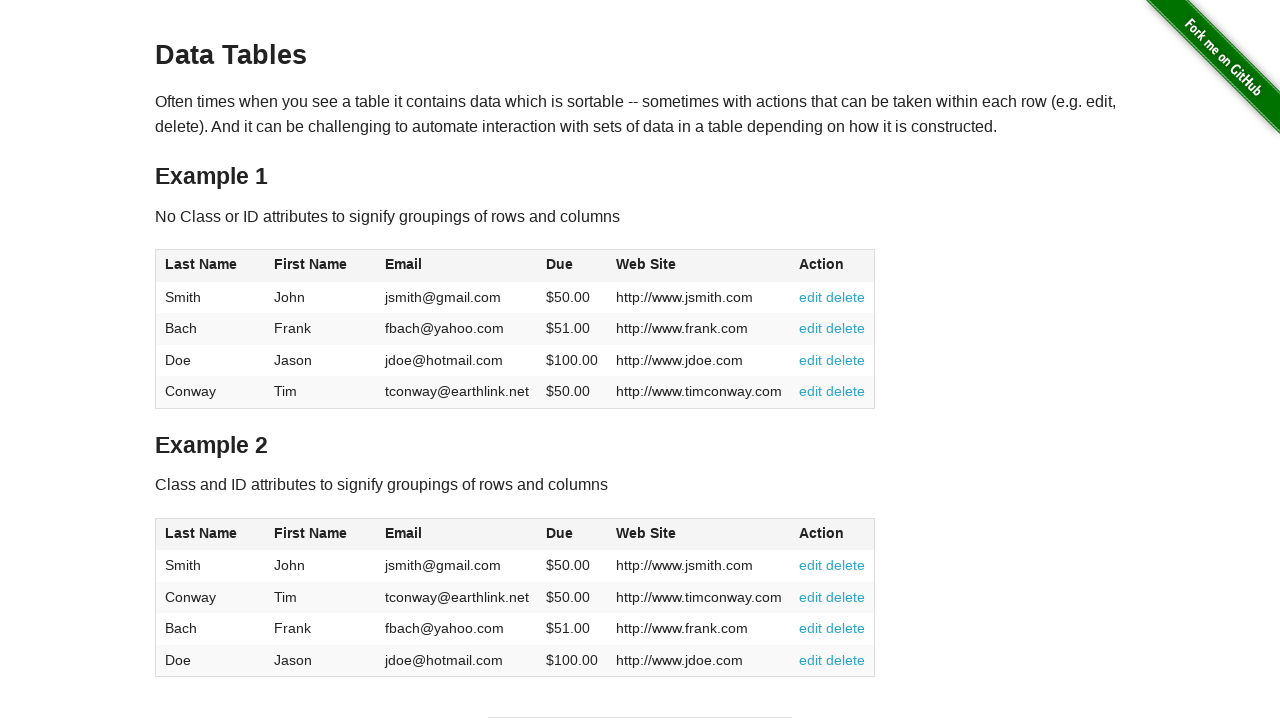